Tests timed alert handling by clicking a button that triggers an alert after a delay and accepting it

Starting URL: https://demoqa.com/alerts

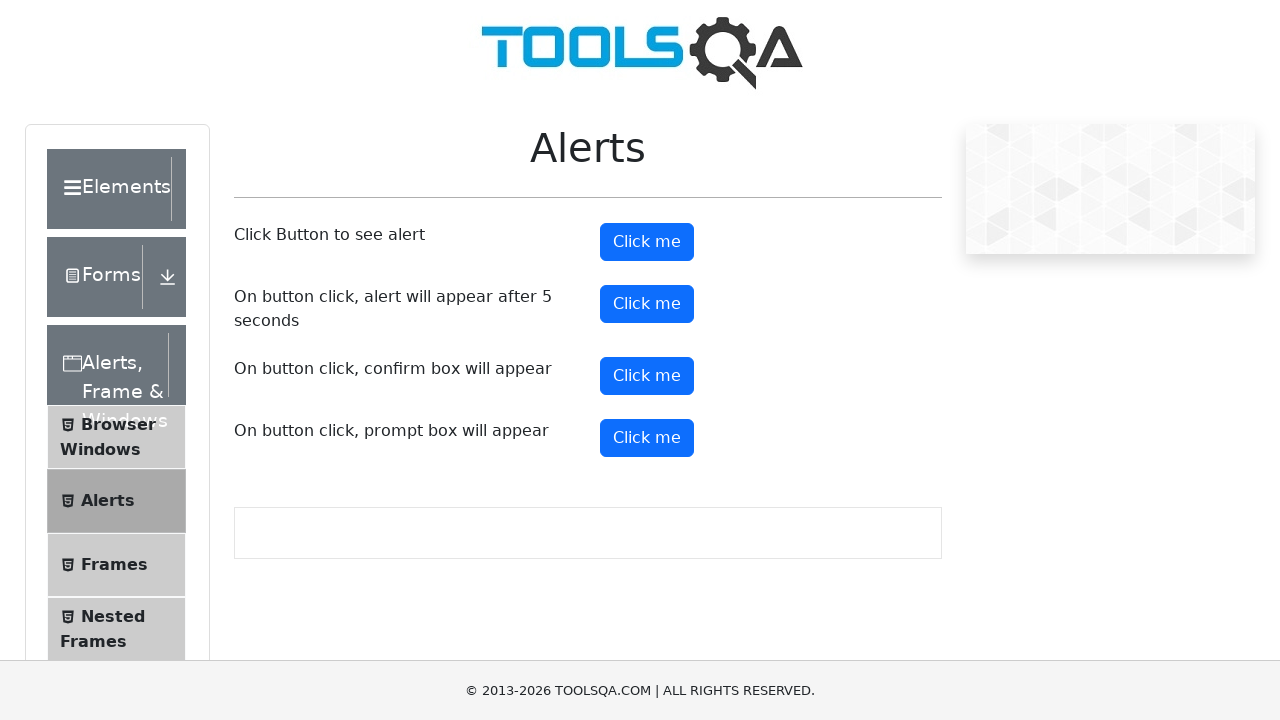

Scrolled down 350px to view timer alert button
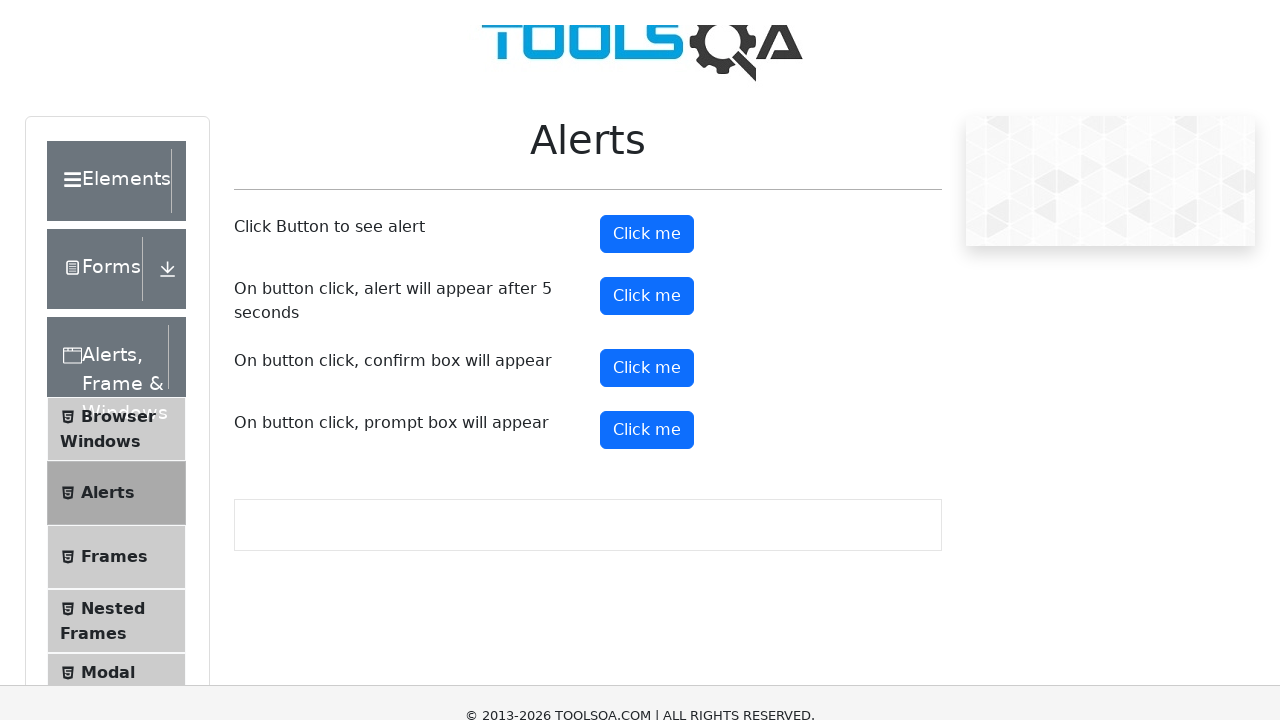

Set up dialog handler to automatically accept alerts
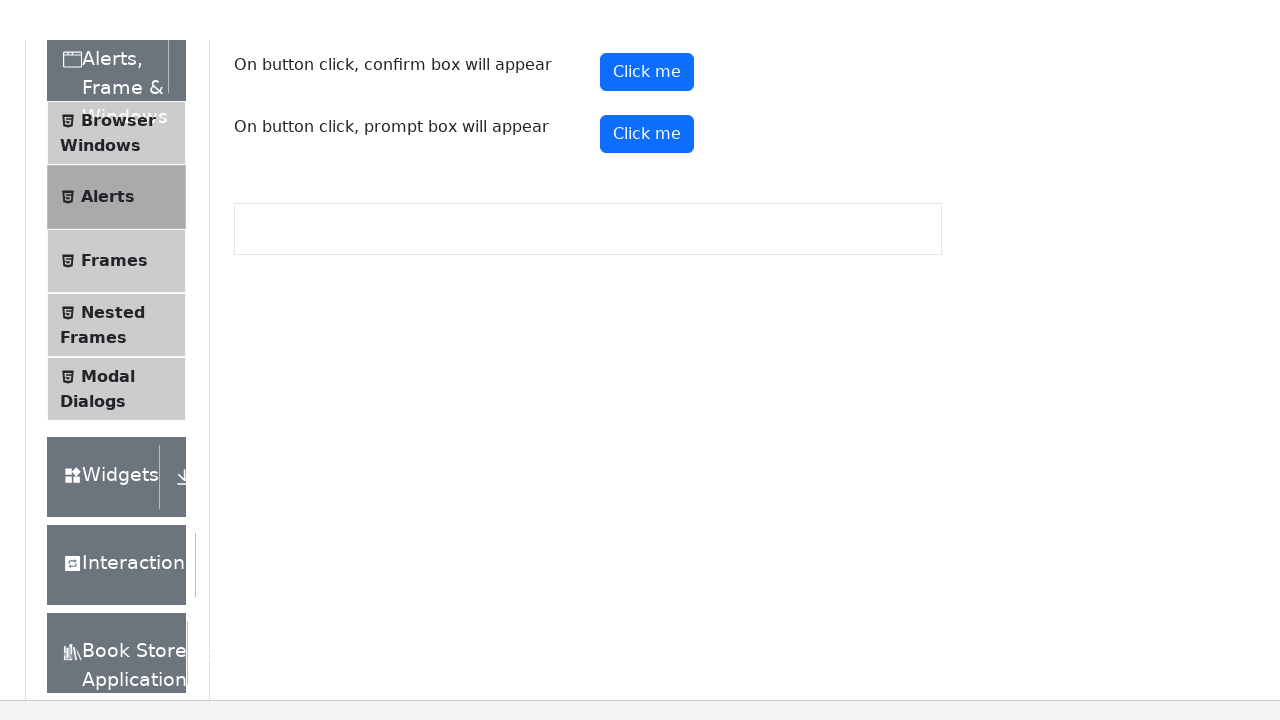

Clicked the timer alert button at (647, 304) on button#timerAlertButton
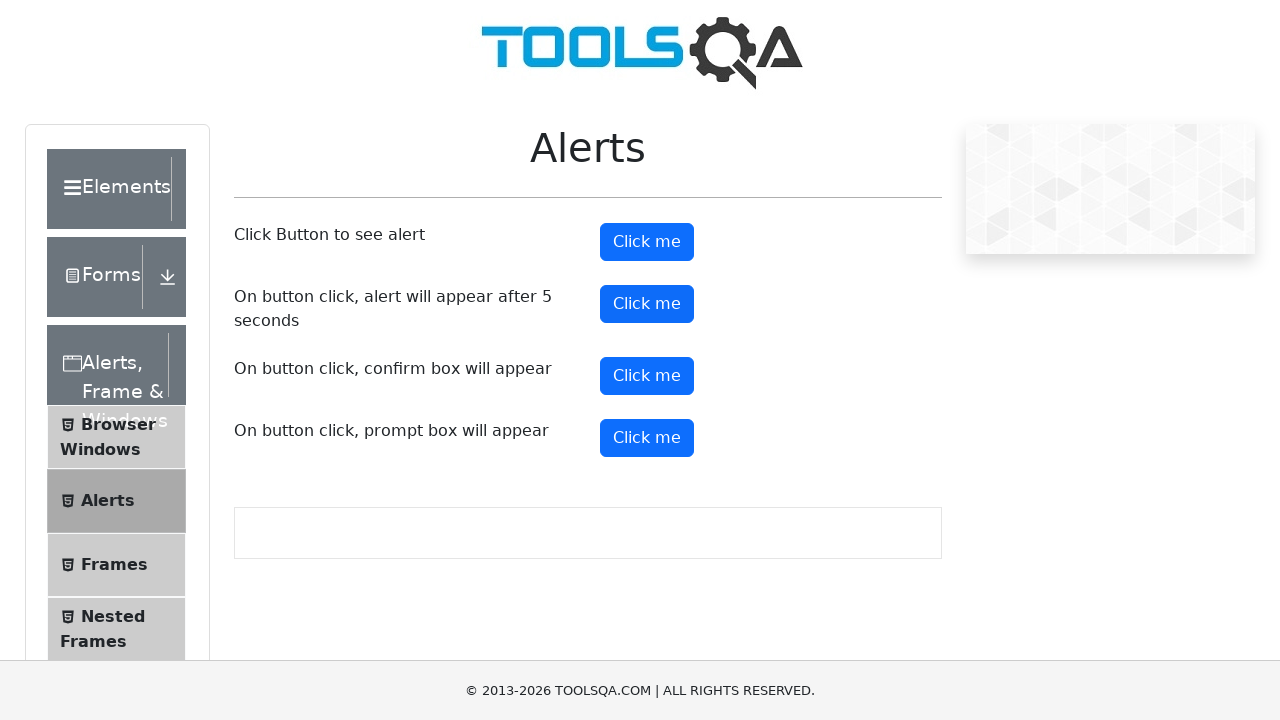

Waited 6 seconds for delayed alert to trigger and be accepted
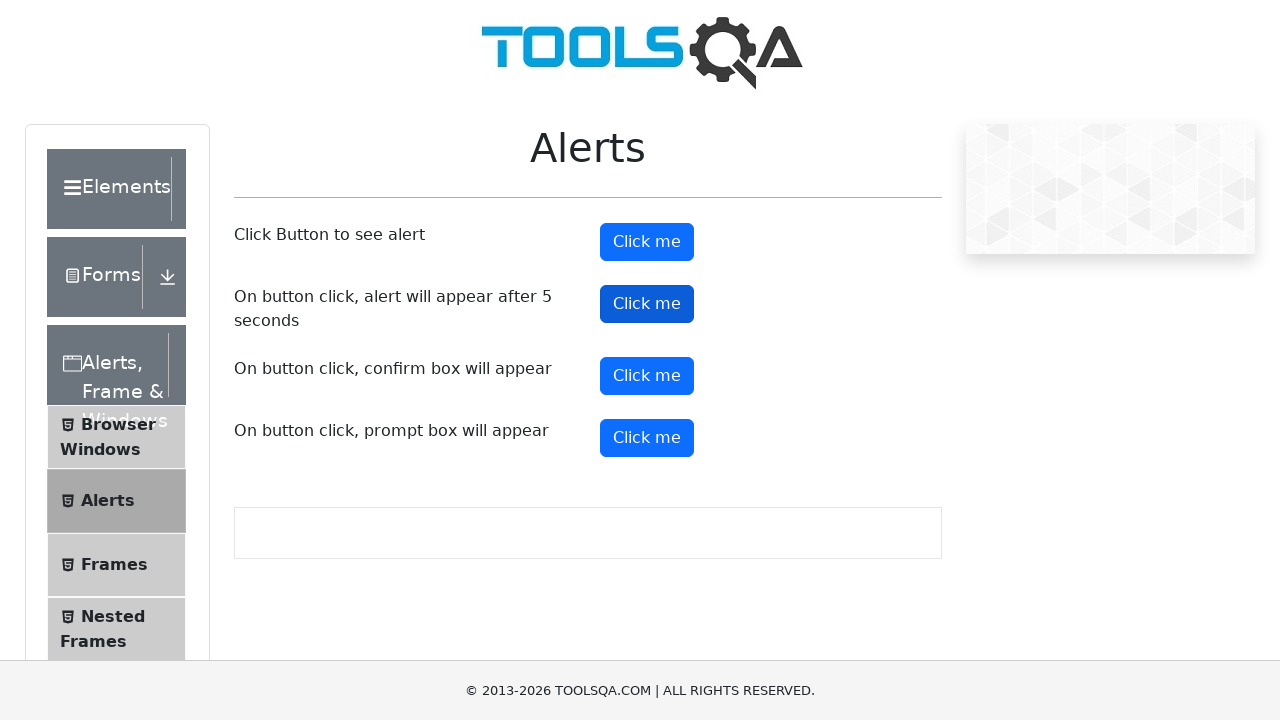

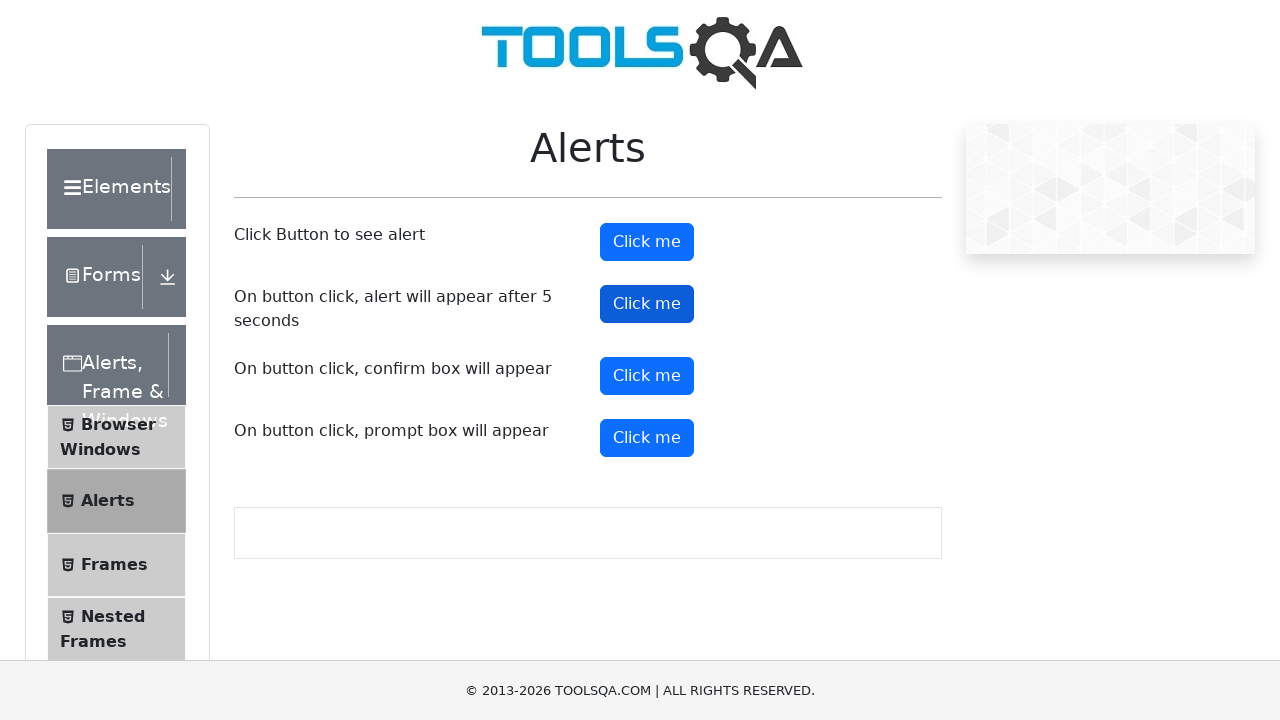